Tests a text input field that updates a button's text when clicked, verifying the button text changes to match the input value

Starting URL: http://uitestingplayground.com/textinput

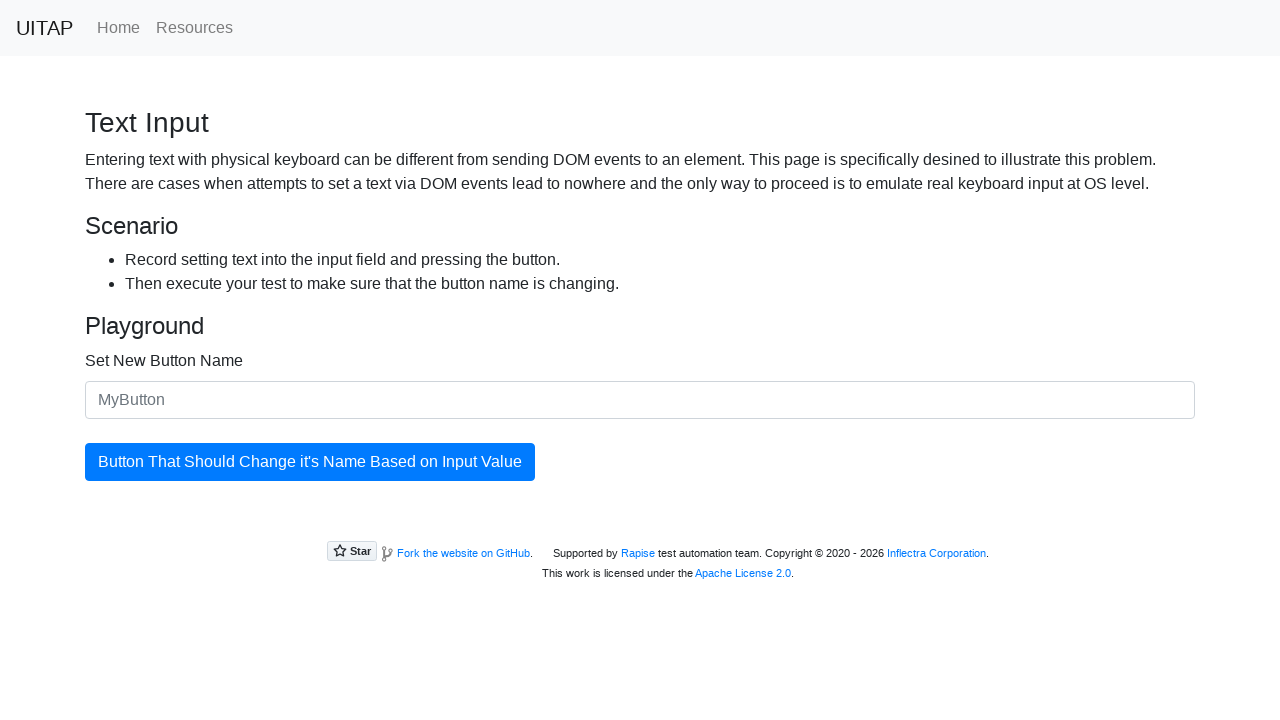

Filled text input field with 'Skypro' on #newButtonName
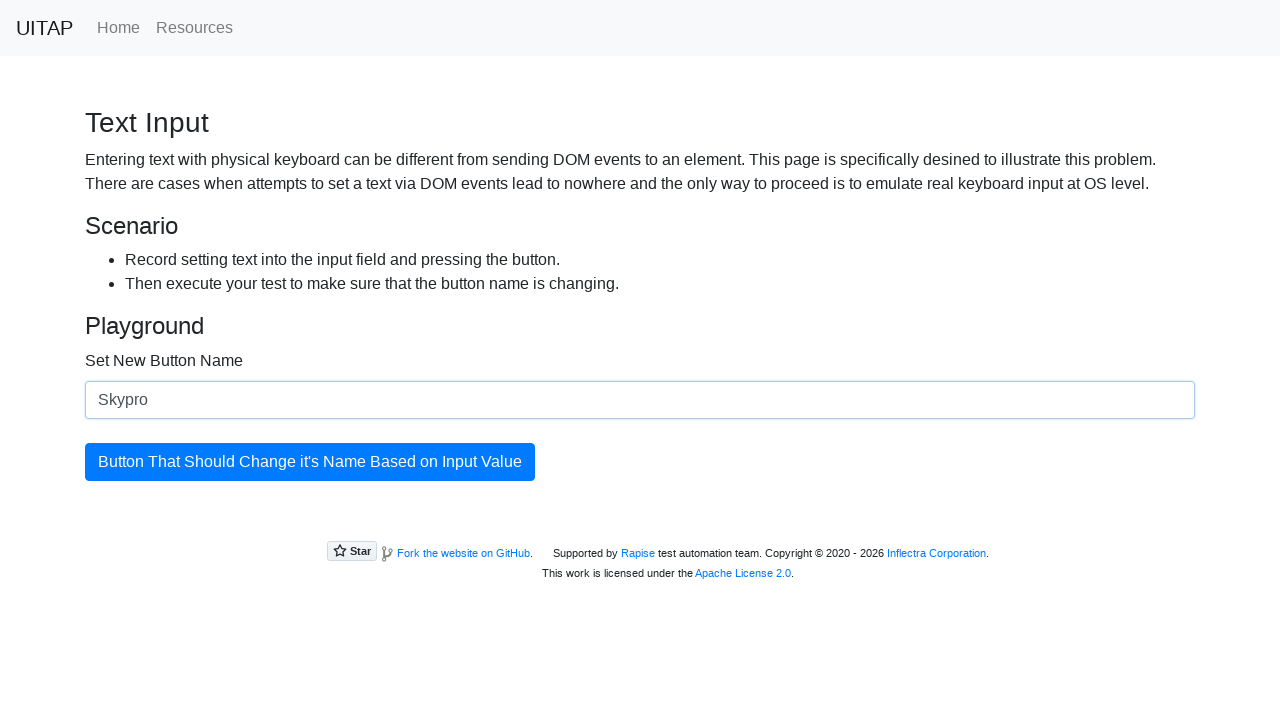

Clicked the button to update its text at (310, 462) on #updatingButton
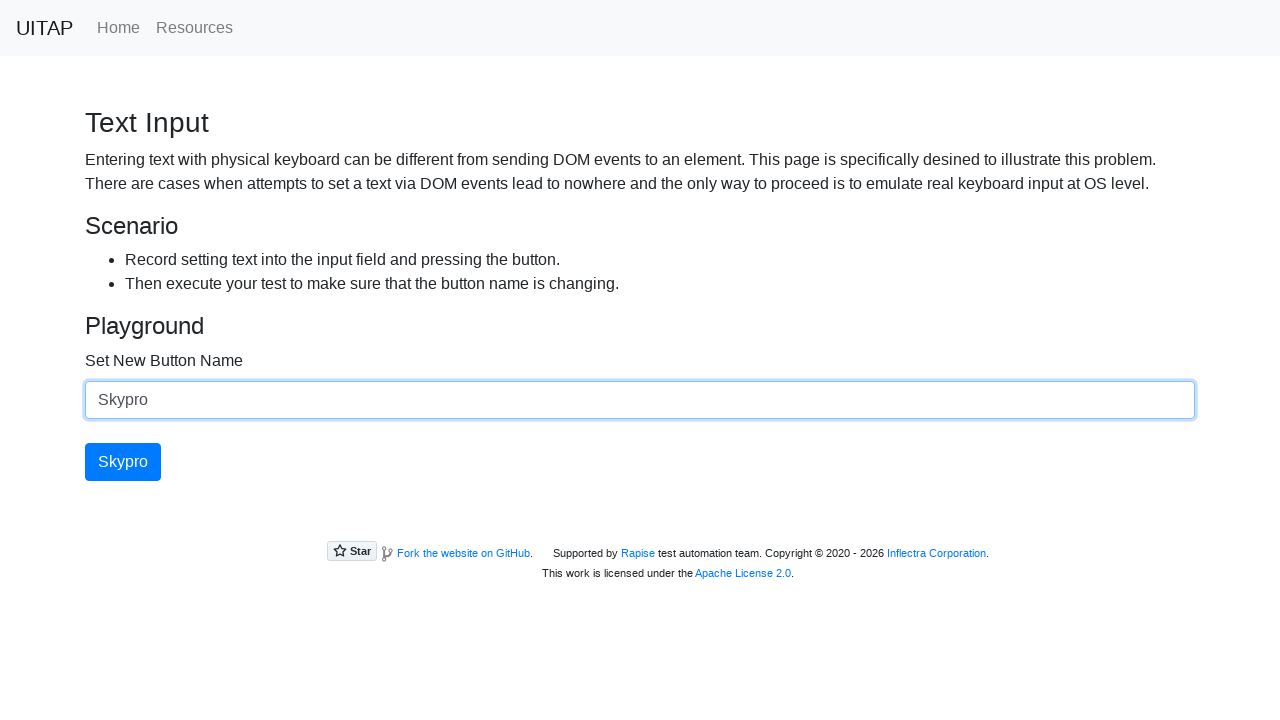

Button text successfully updated to 'Skypro'
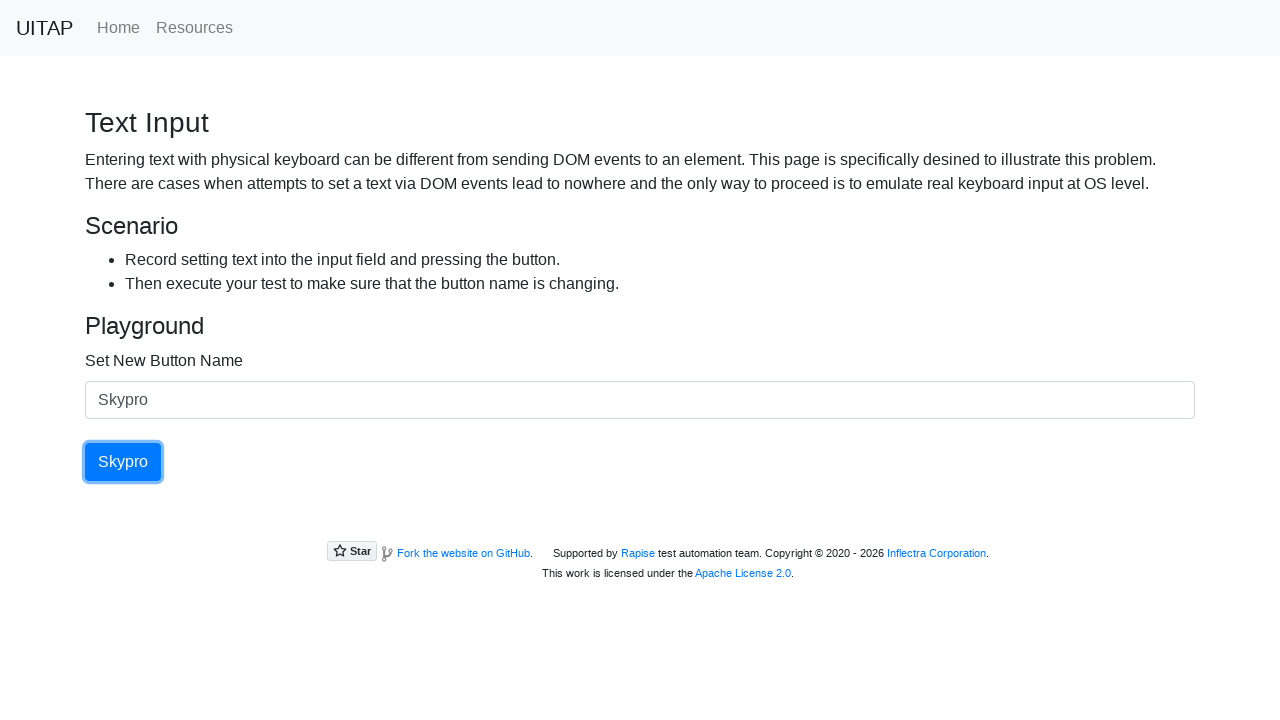

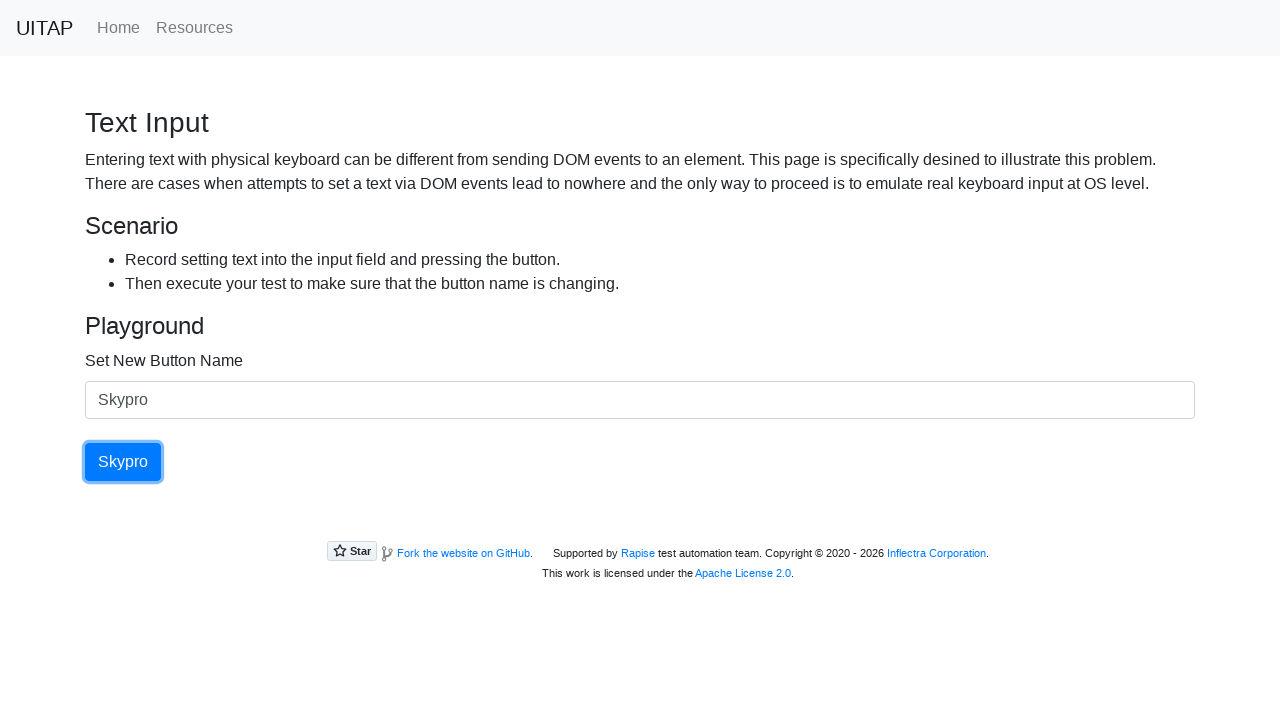